Tests the polynomial roots calculator by entering a quadratic equation (x^2+4x+3) and submitting it to calculate the roots.

Starting URL: https://www.mathportal.org/calculators/polynomials-solvers/polynomial-roots-calculator.php

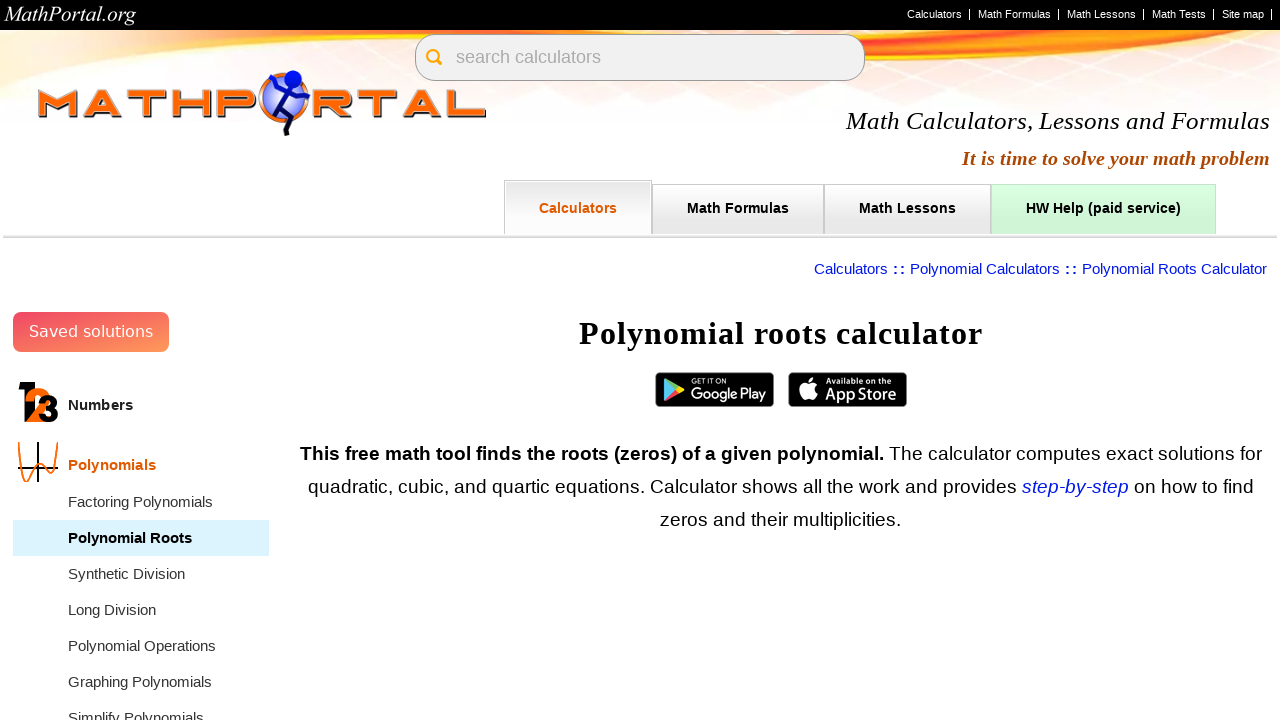

Navigated to polynomial roots calculator page
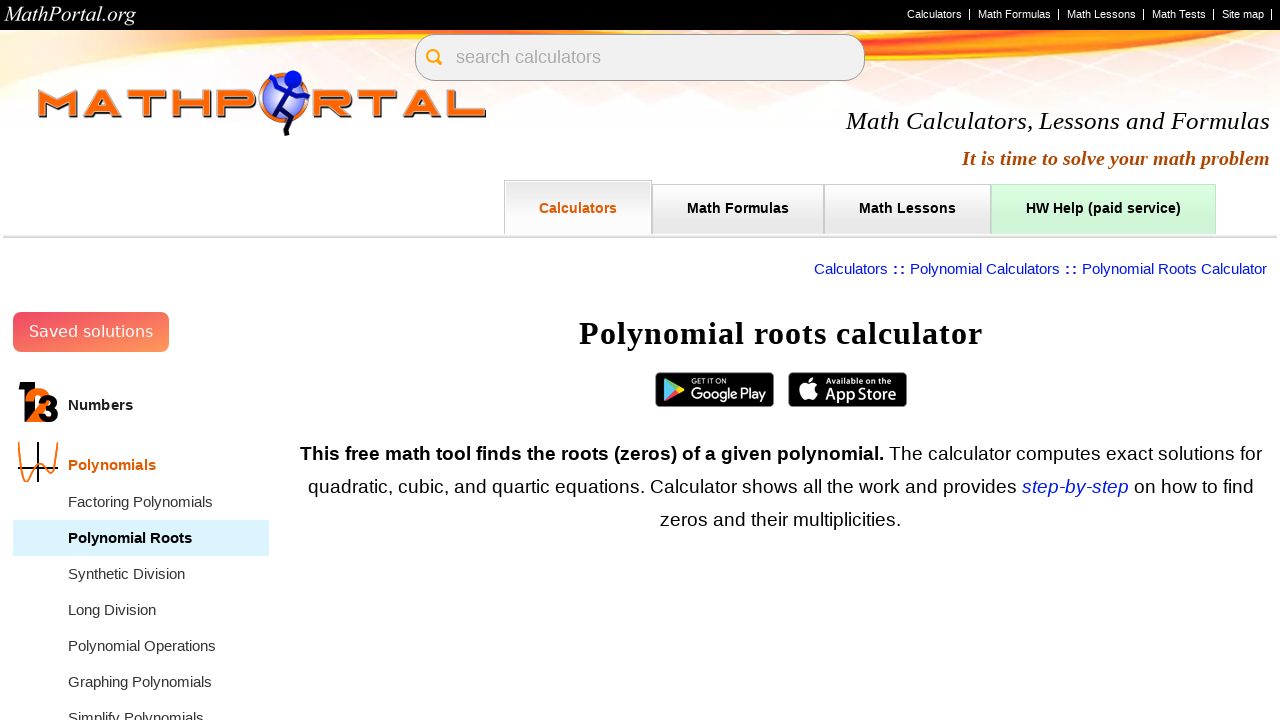

Entered quadratic equation 'x^2+4x+3' in the input field on #val1
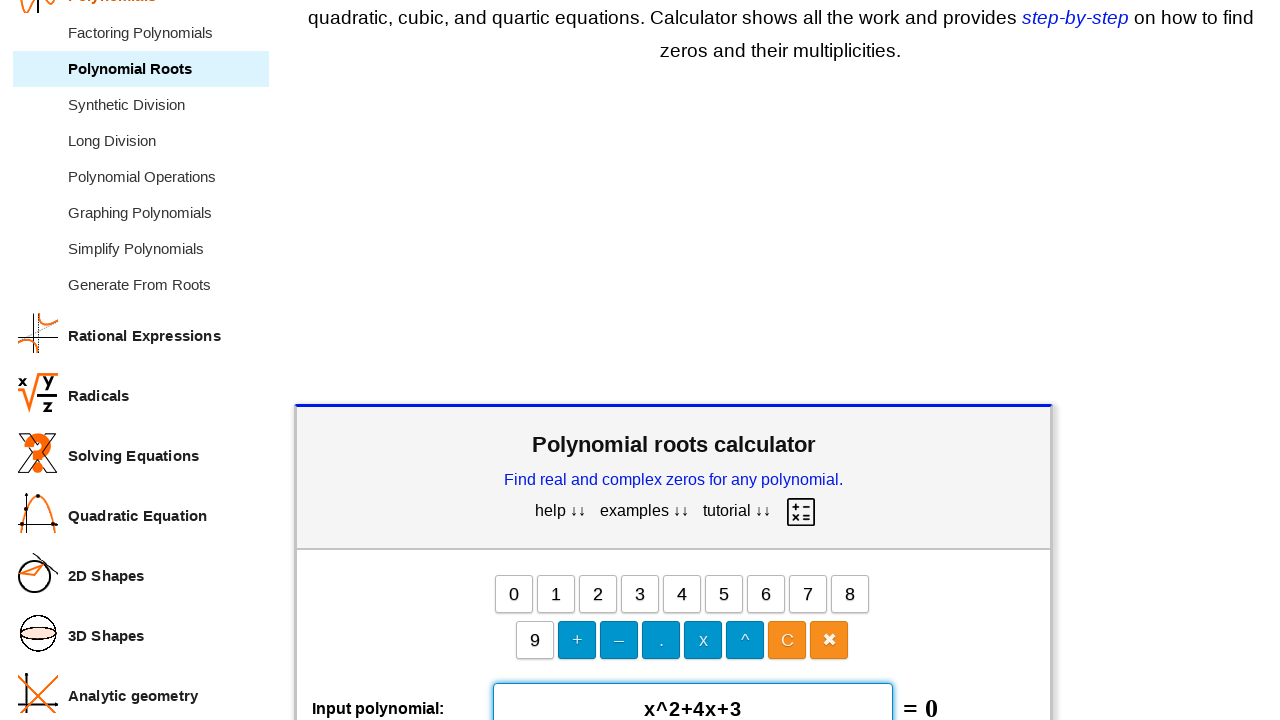

Clicked submit button to calculate polynomial roots at (674, 361) on #submitButton
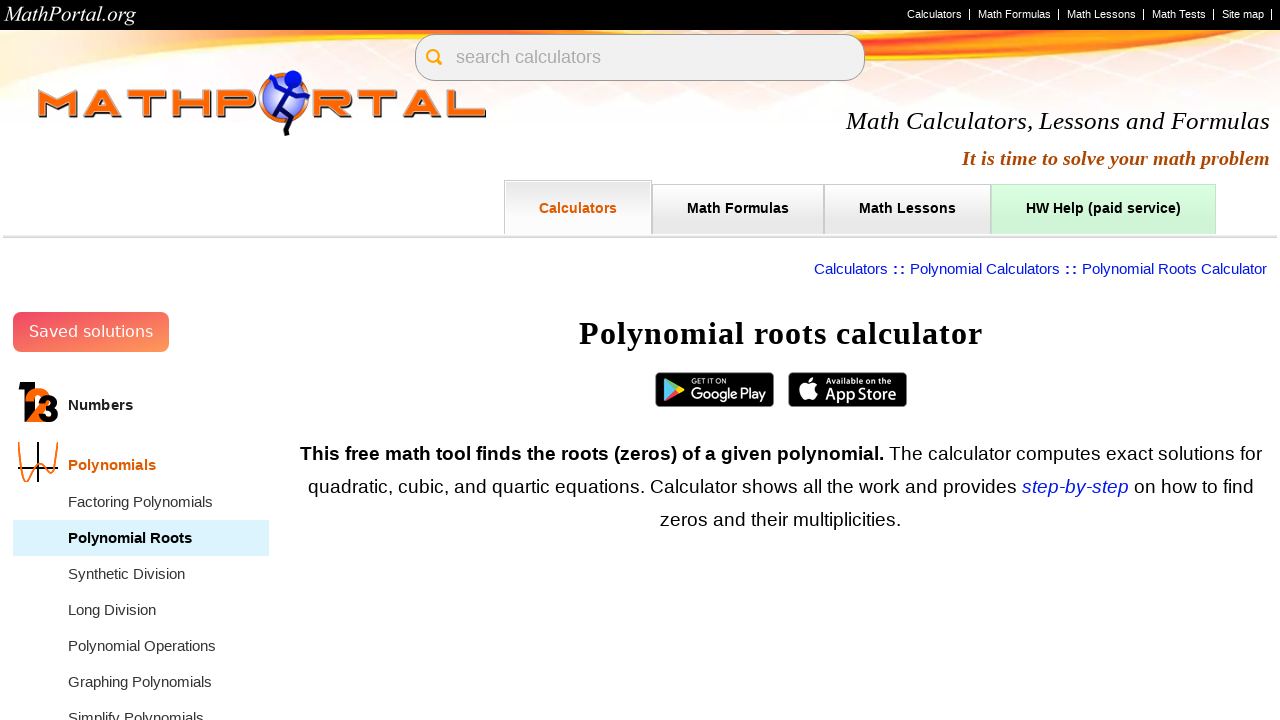

Calculation results appeared on the page
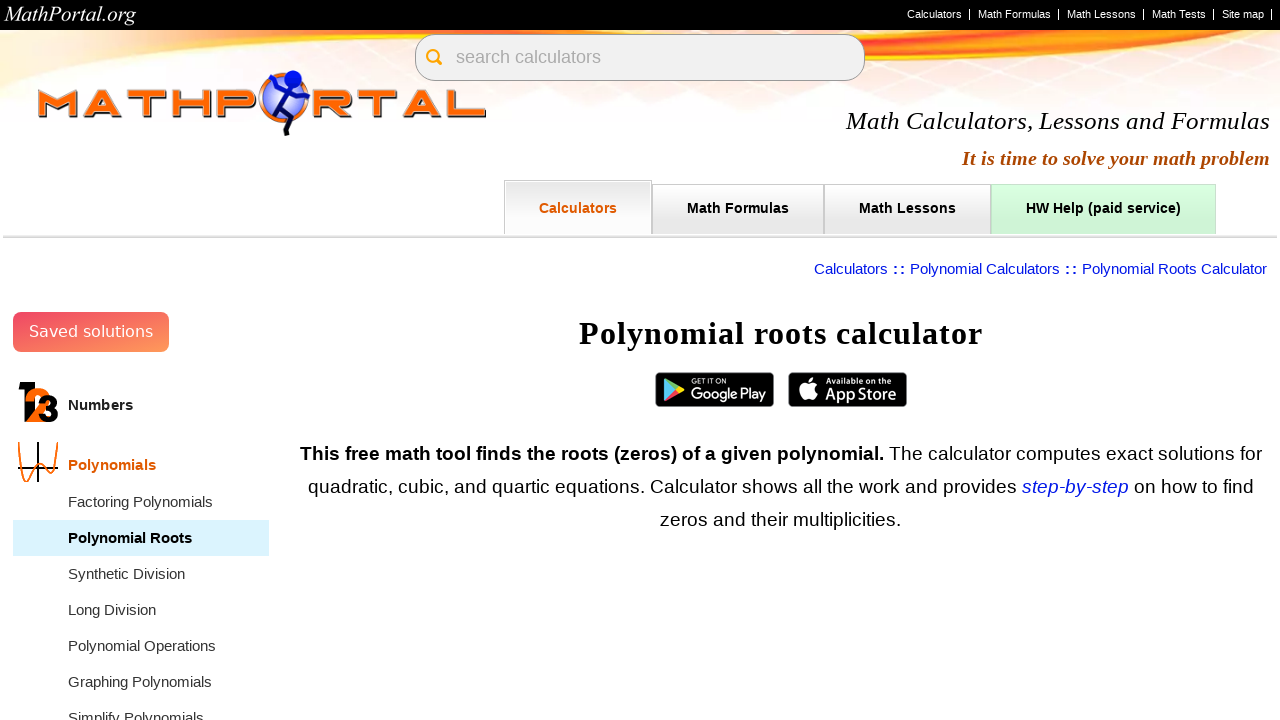

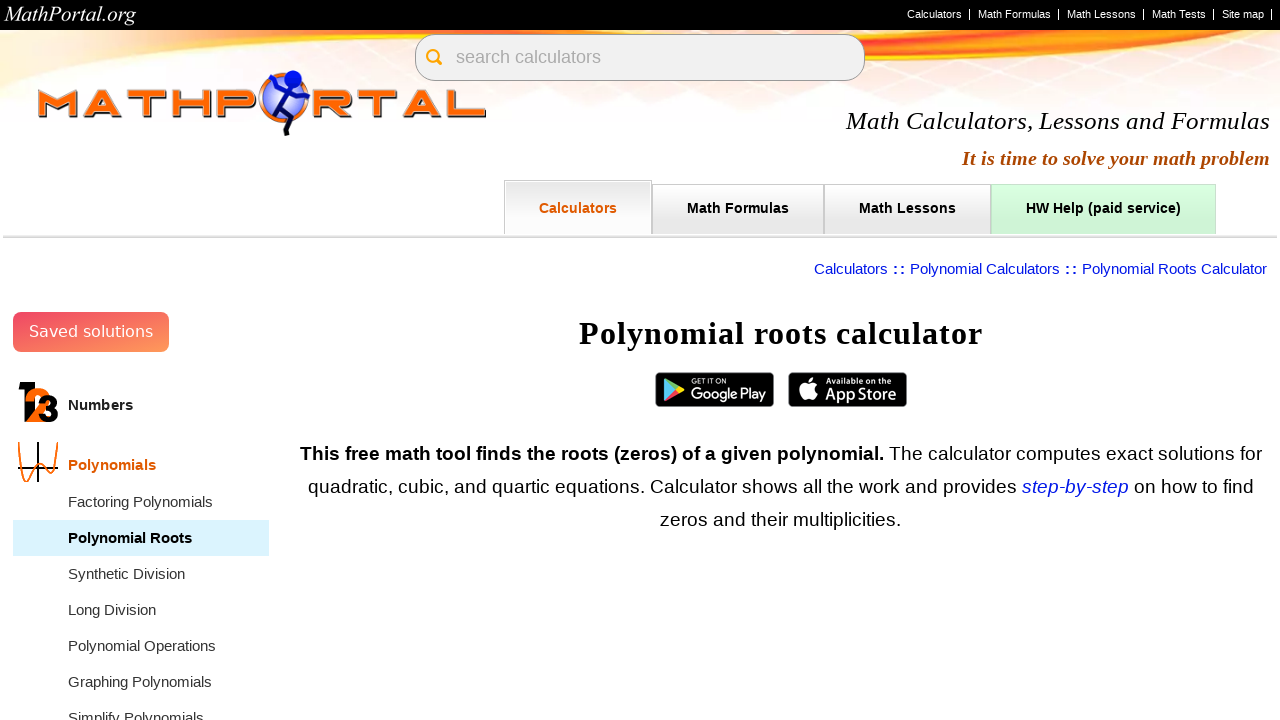